Tests jQuery UI custom dropdown by selecting different number options from the dropdown menu

Starting URL: https://jqueryui.com/resources/demos/selectmenu/default.html

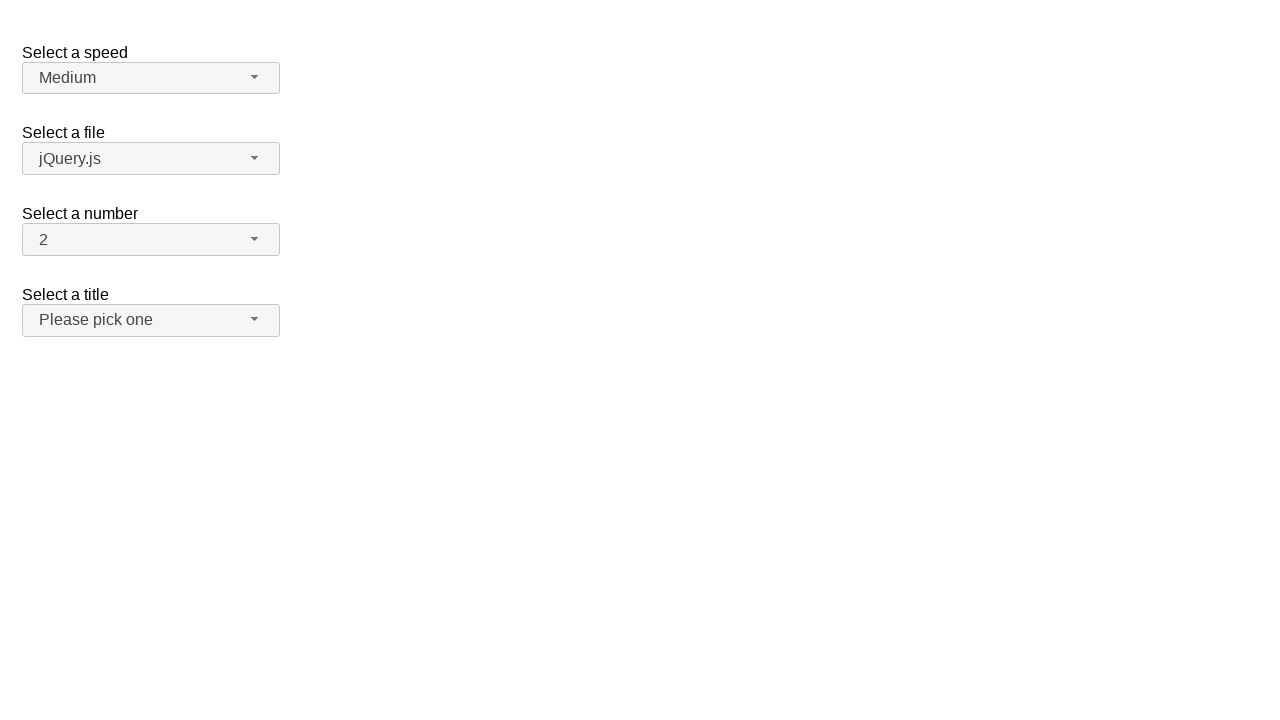

Clicked number dropdown button to open menu at (151, 240) on span#number-button
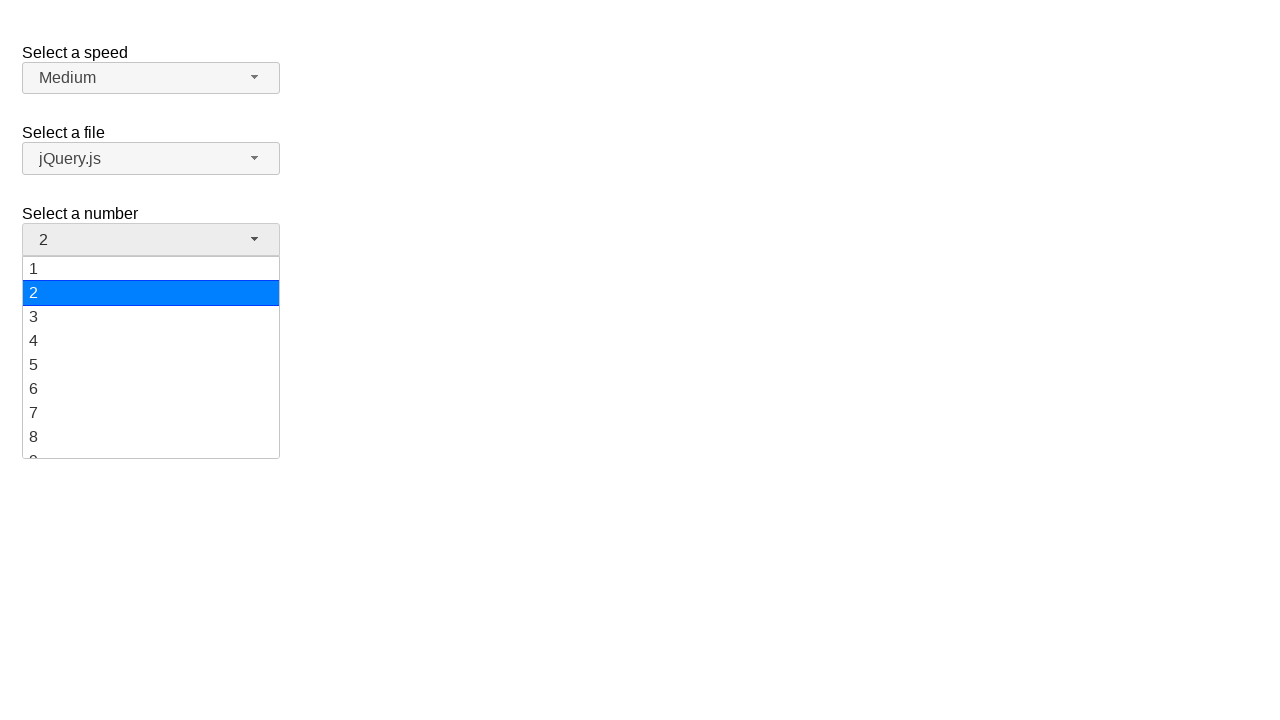

Dropdown menu options loaded
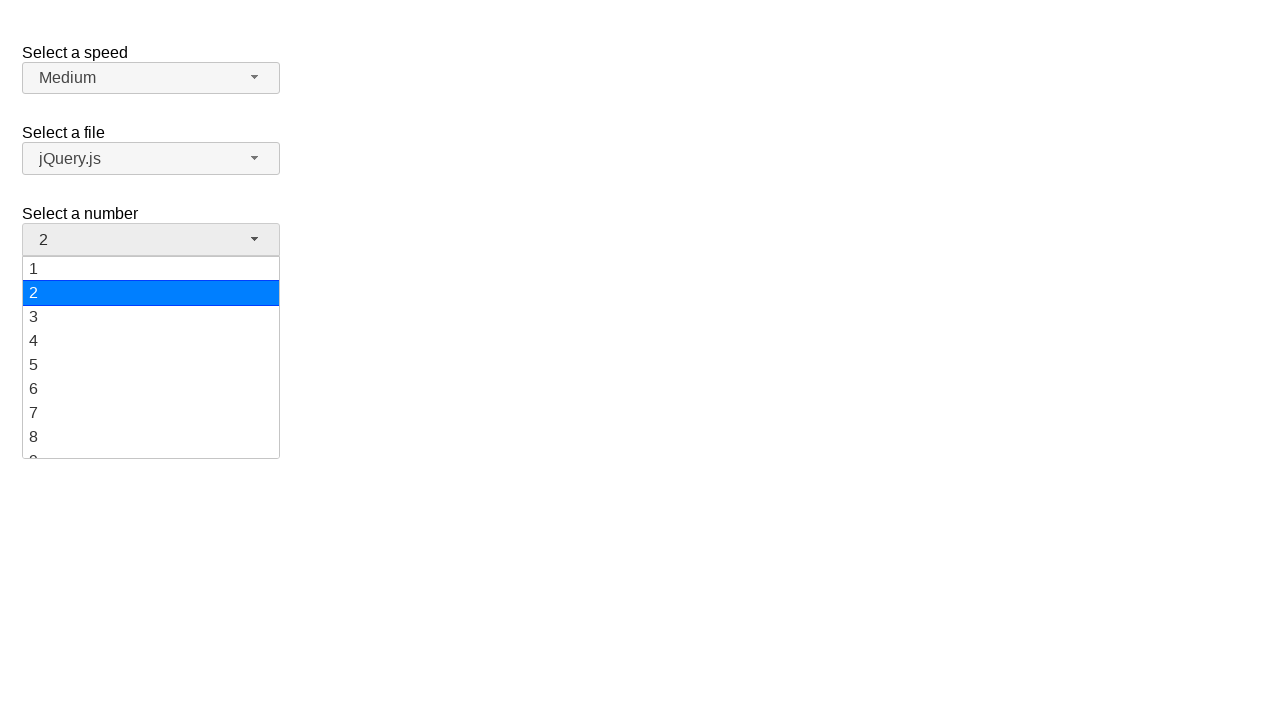

Selected option '10' from dropdown menu at (151, 357) on xpath=//ul[@id='number-menu']/li/div[text()='10']
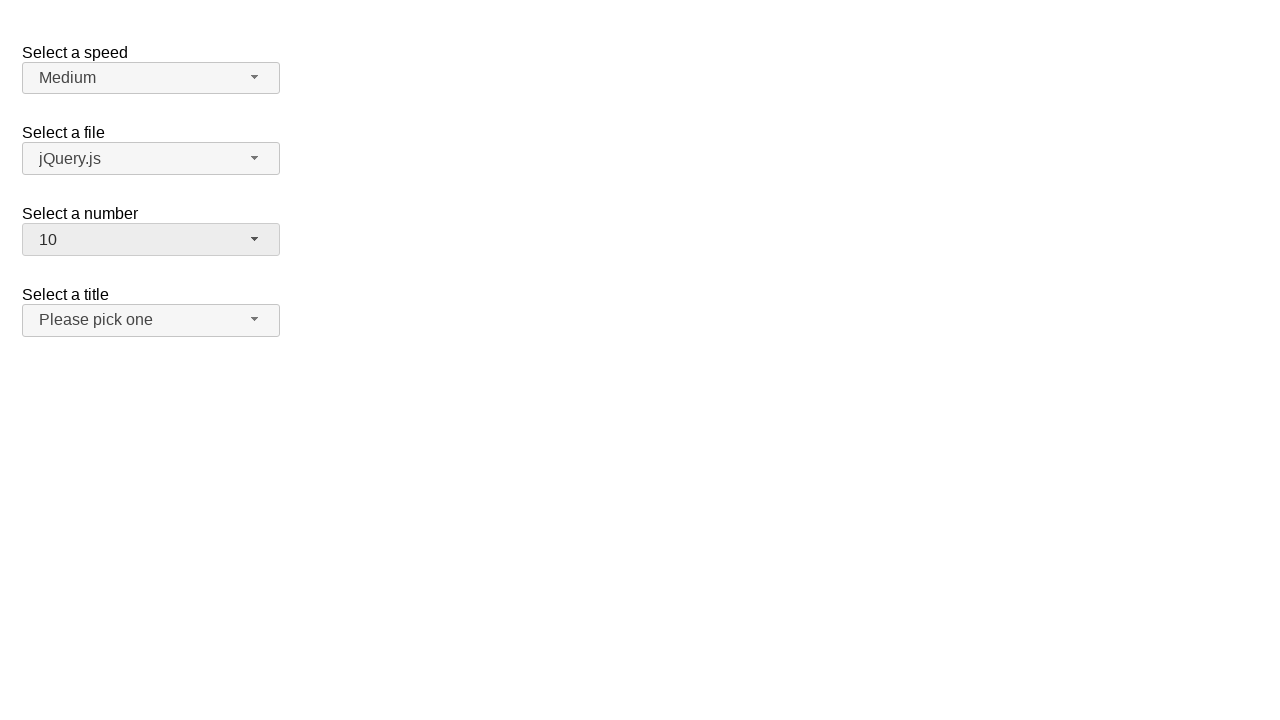

Clicked number dropdown button to open menu again at (151, 240) on span#number-button
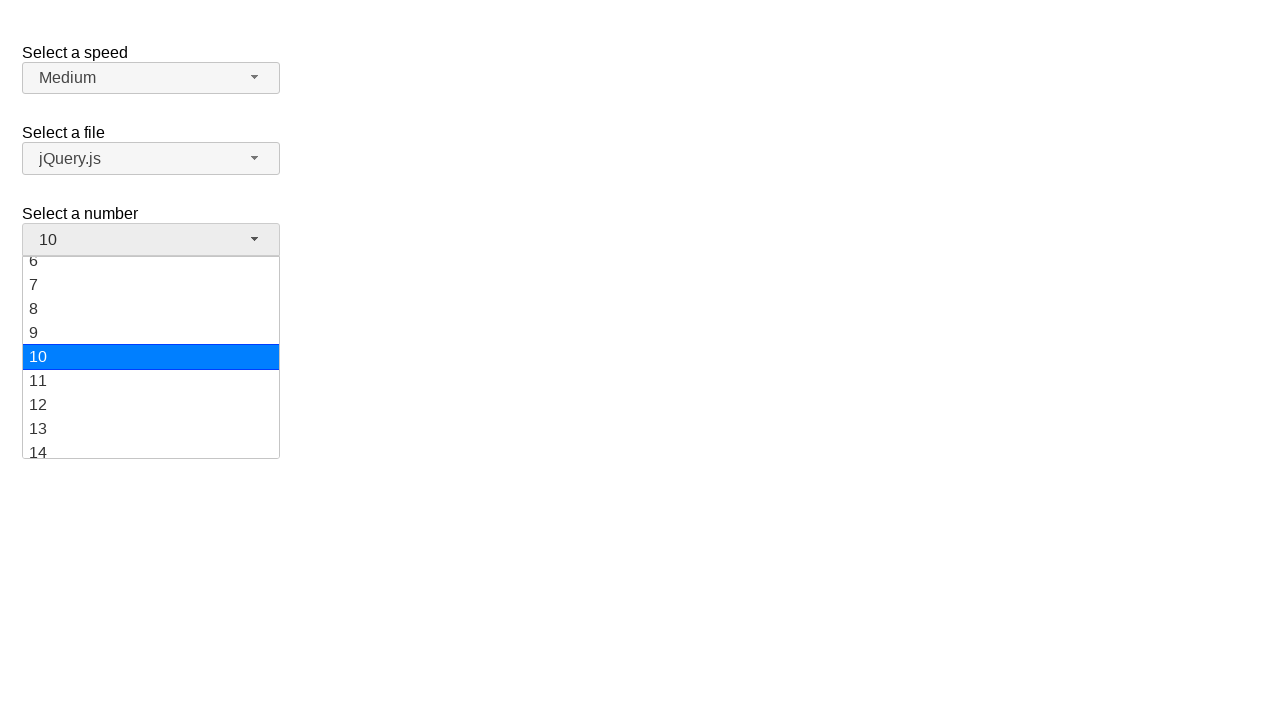

Dropdown menu options loaded for second selection
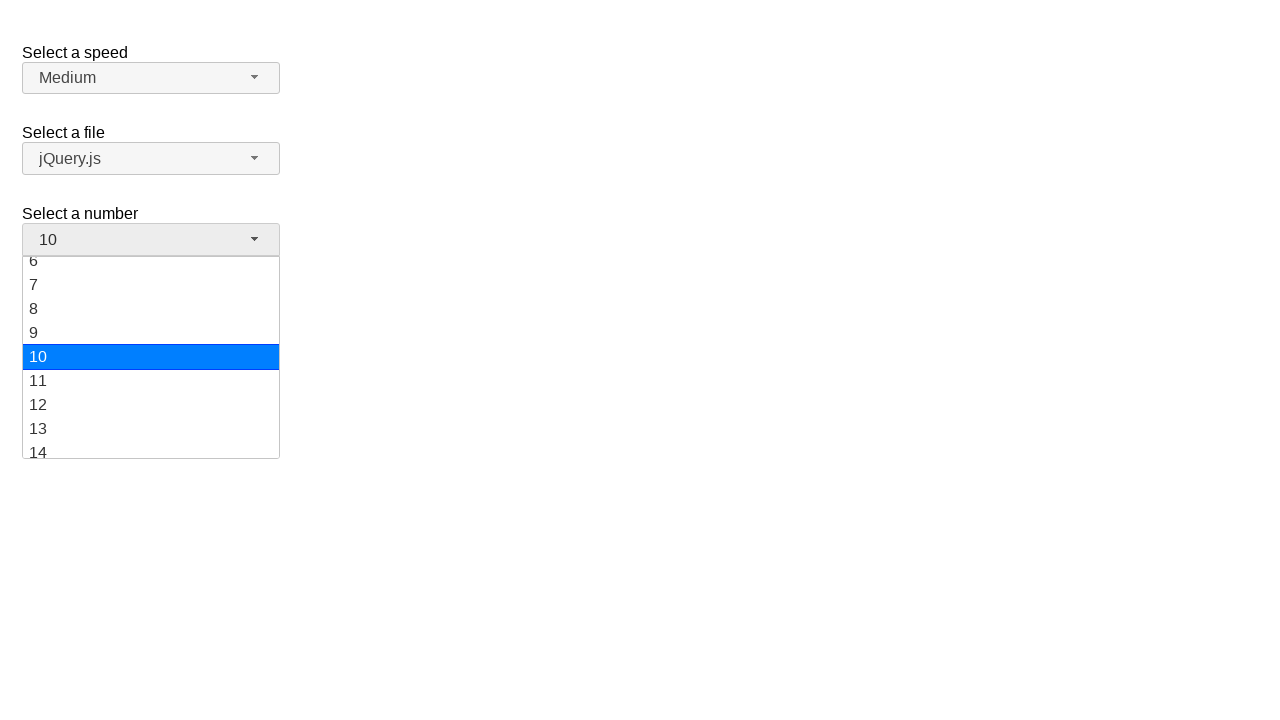

Selected option '19' from dropdown menu at (151, 445) on xpath=//ul[@id='number-menu']/li/div[text()='19']
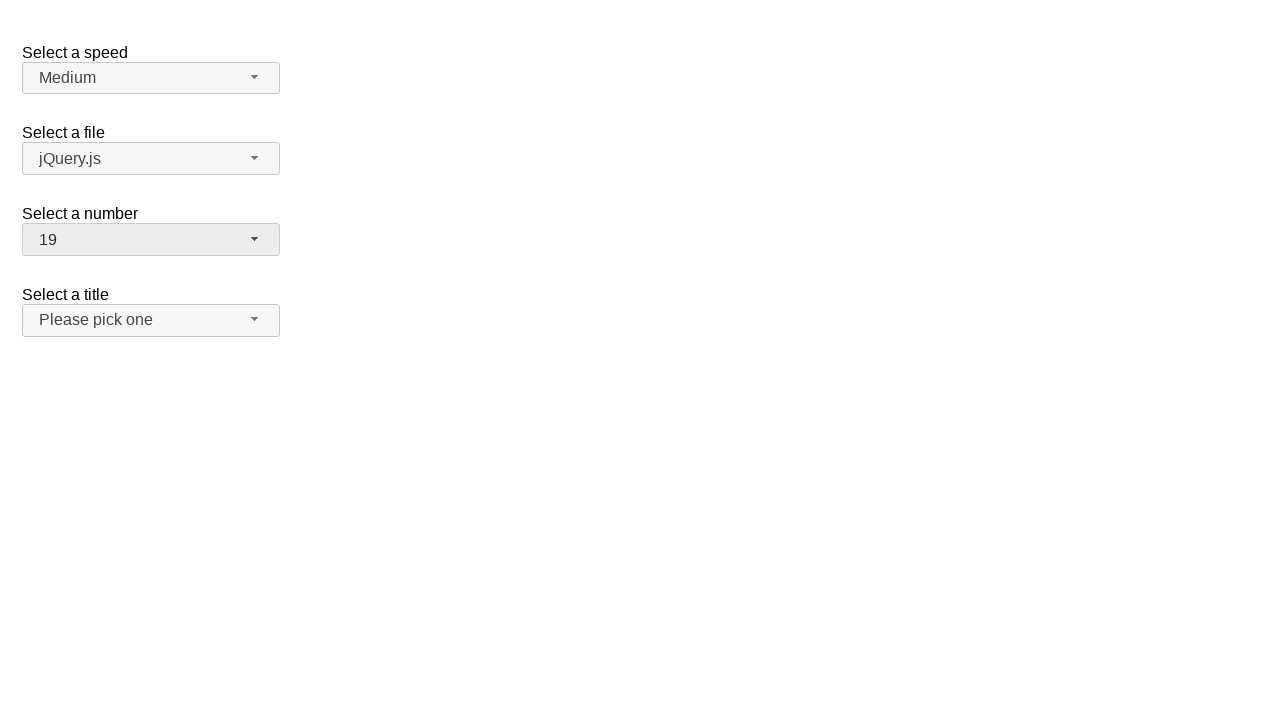

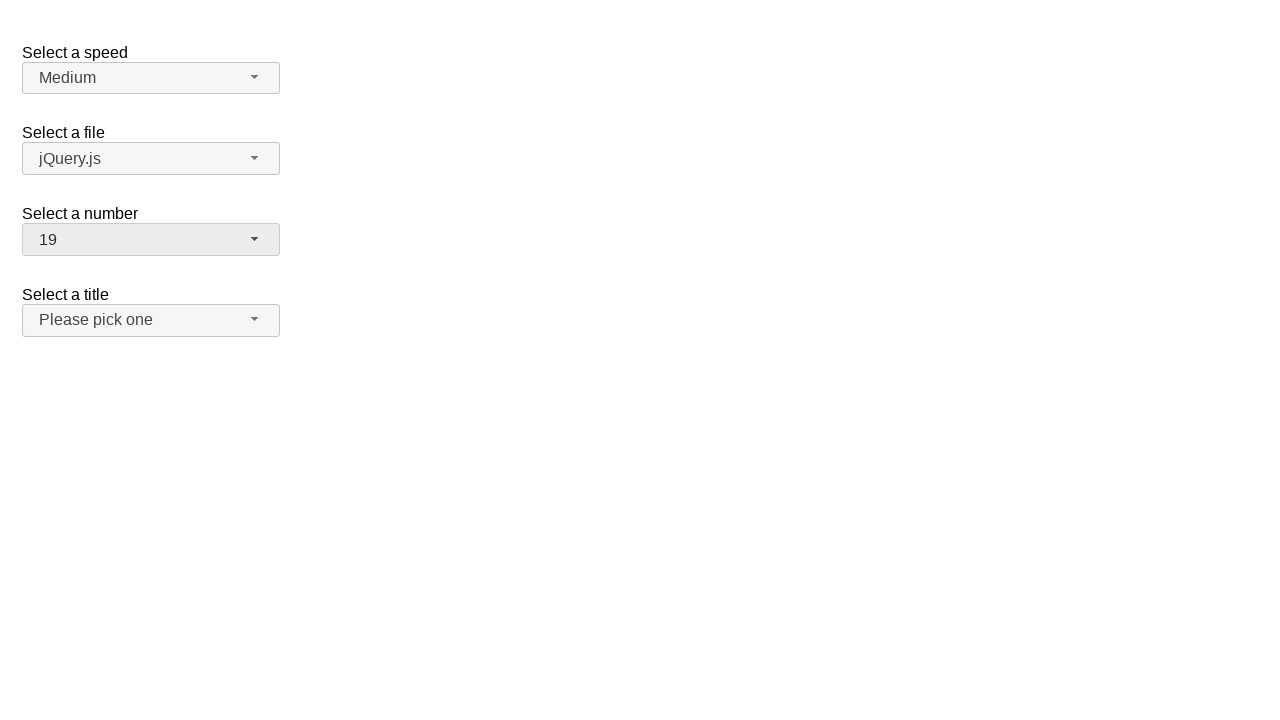